Tests adding a single item (Potato) to the shopping cart on an e-commerce practice site by searching through available products and clicking the add to cart button.

Starting URL: https://rahulshettyacademy.com/seleniumPractise/#/

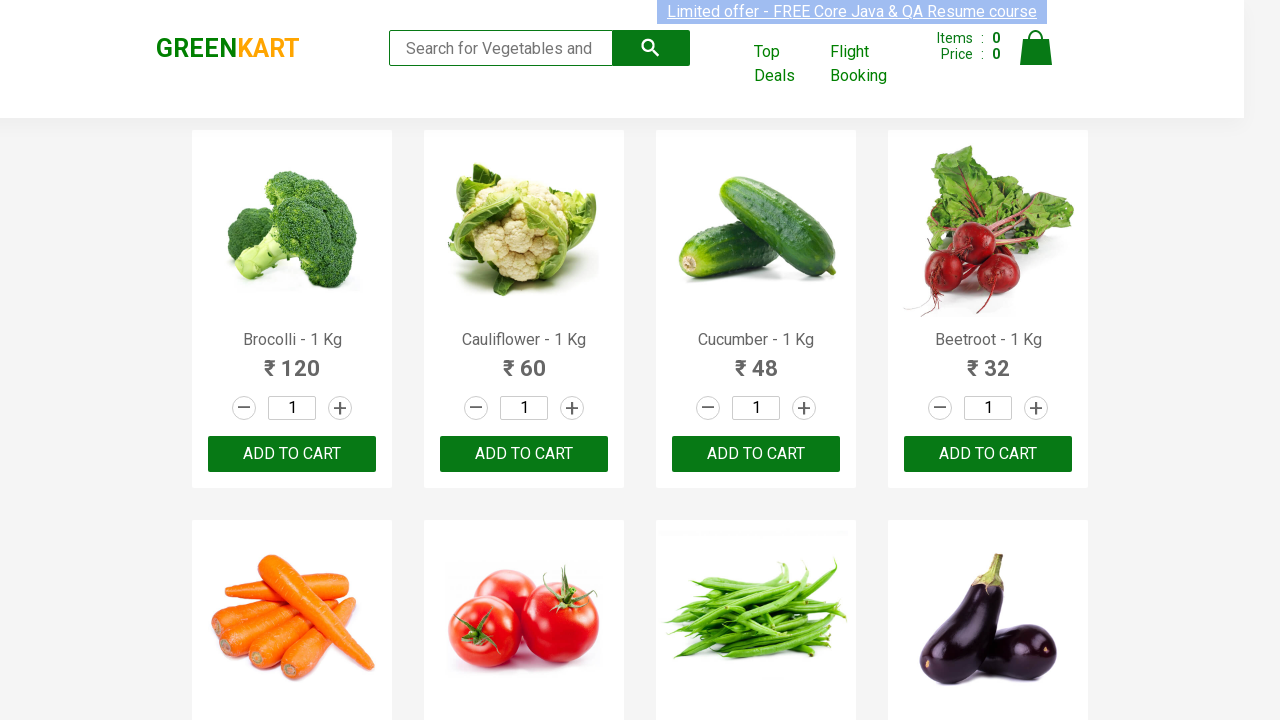

Waited for product names to load on the page
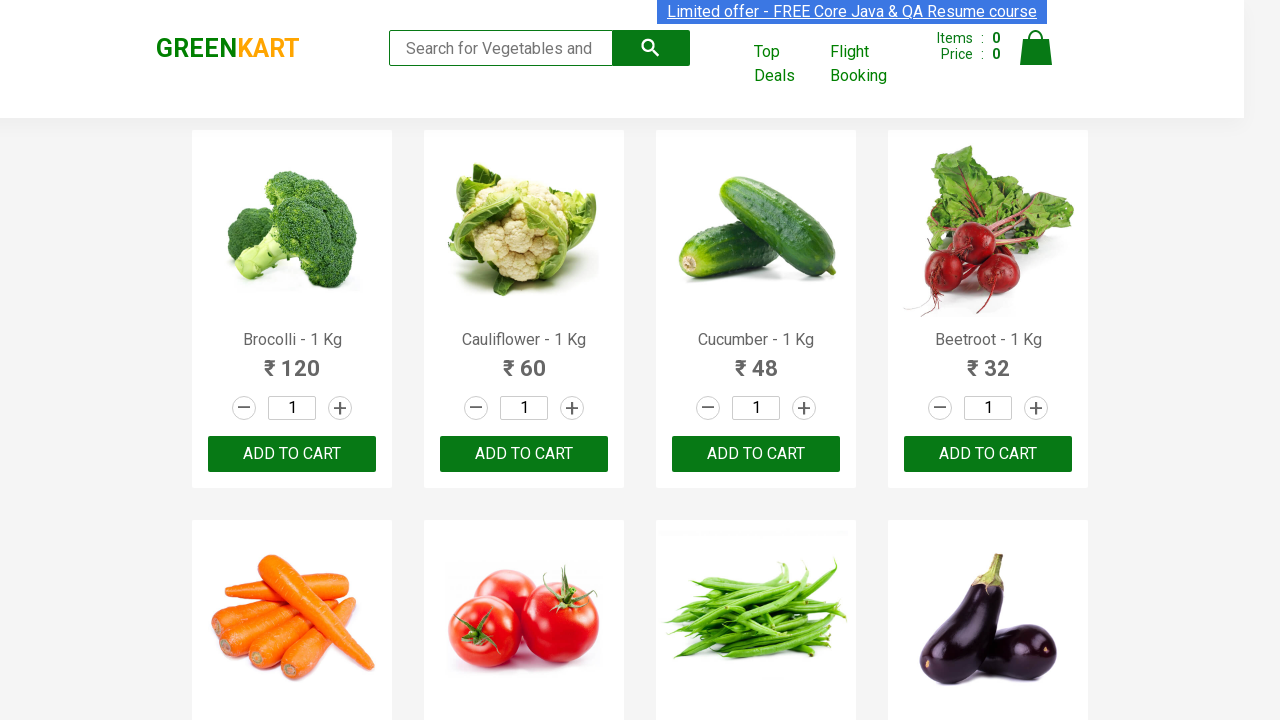

Retrieved all product elements from the page
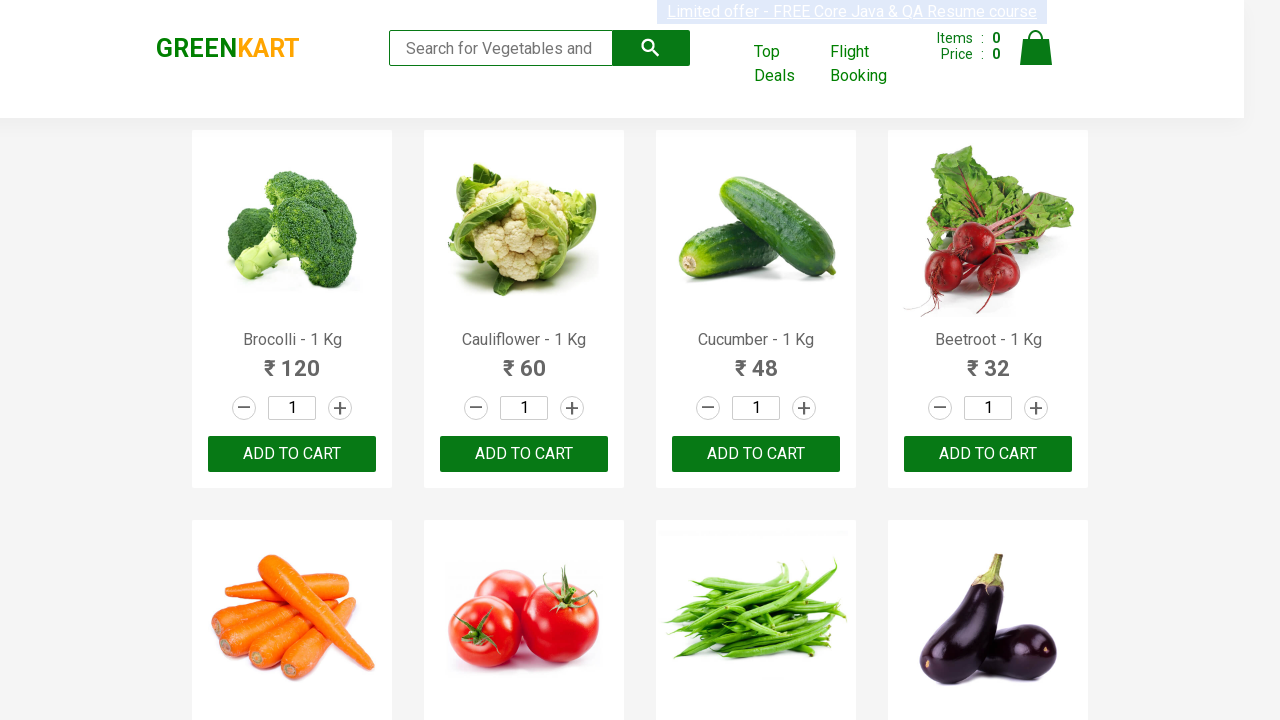

Retrieved text content from product 1: 'Brocolli - 1 Kg'
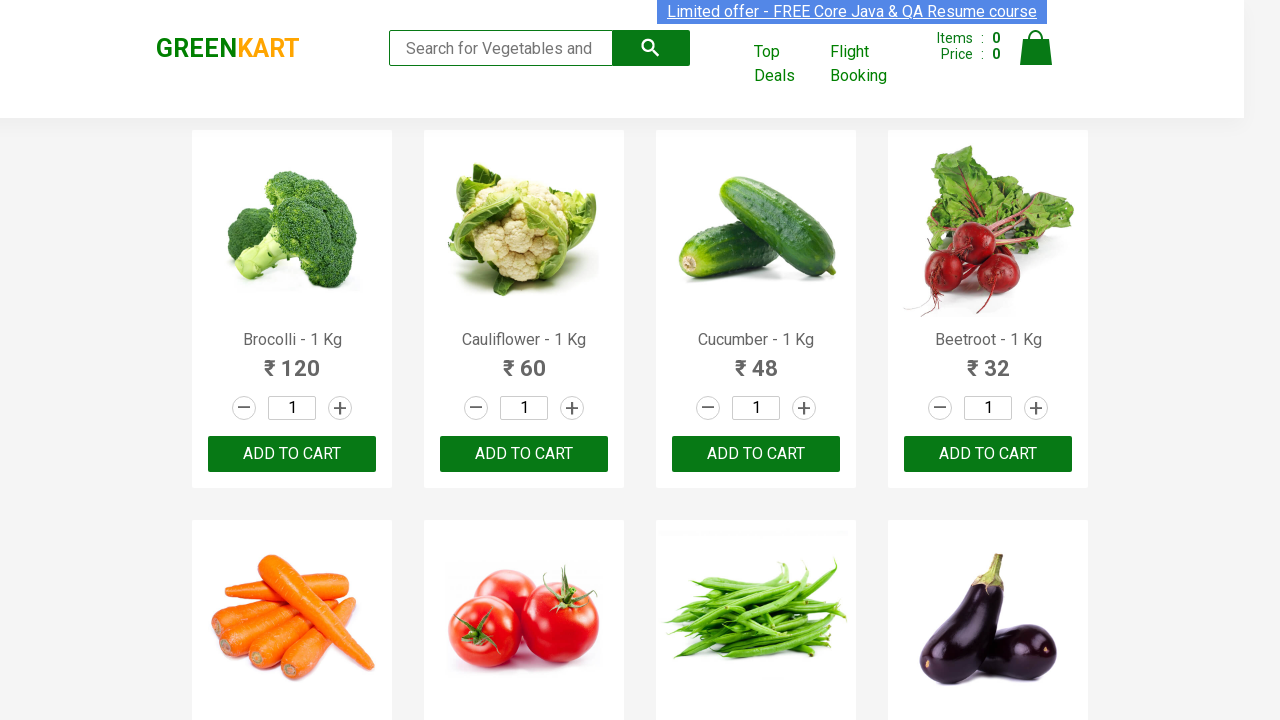

Parsed product name from text: 'brocolli'
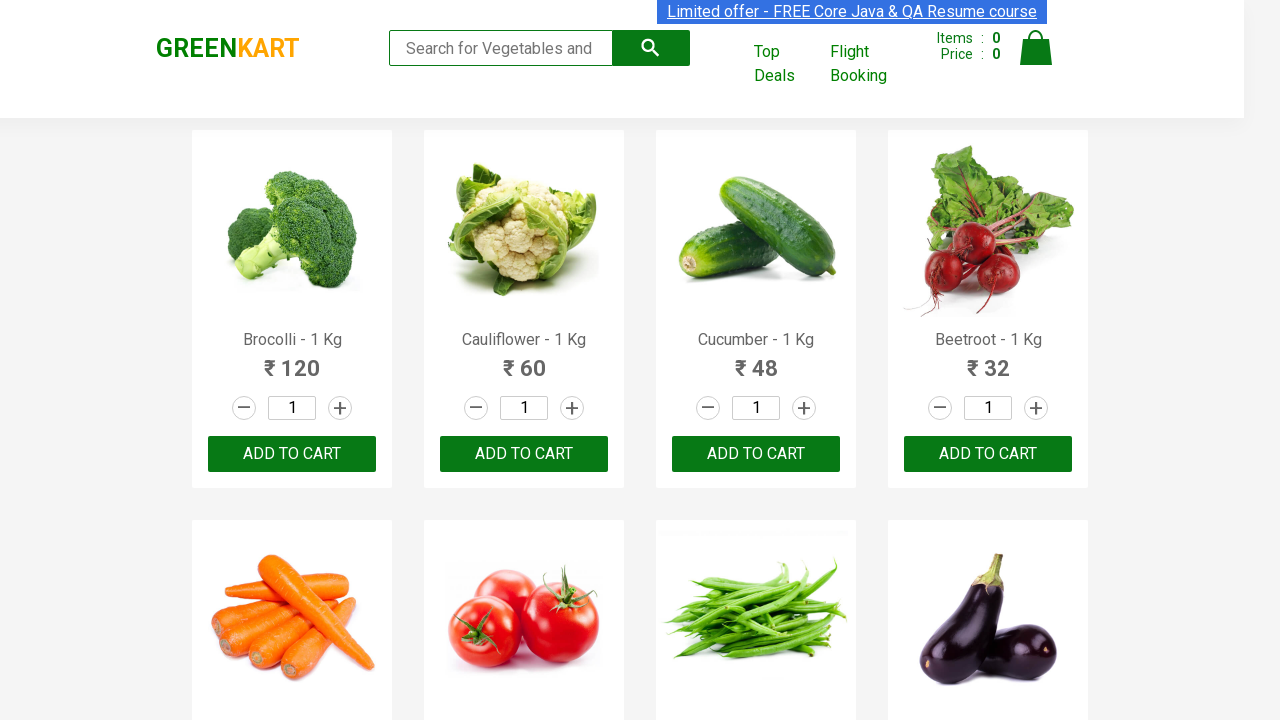

Retrieved text content from product 2: 'Cauliflower - 1 Kg'
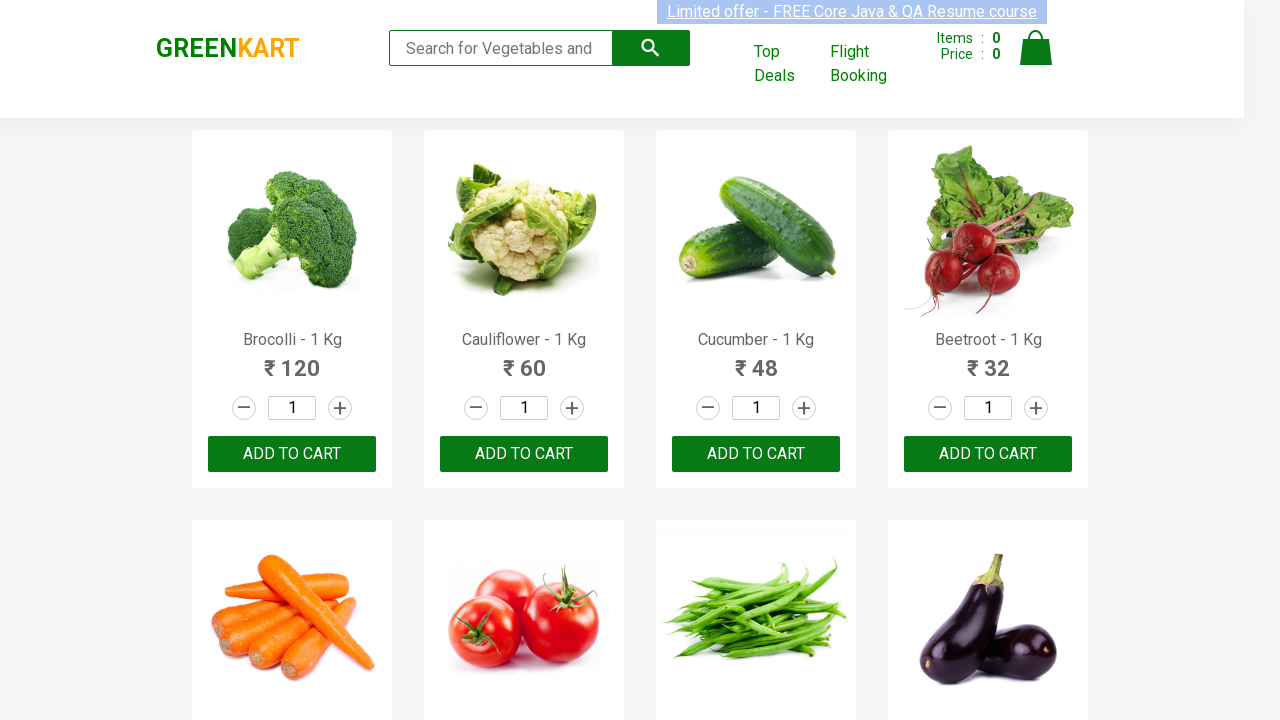

Parsed product name from text: 'cauliflower'
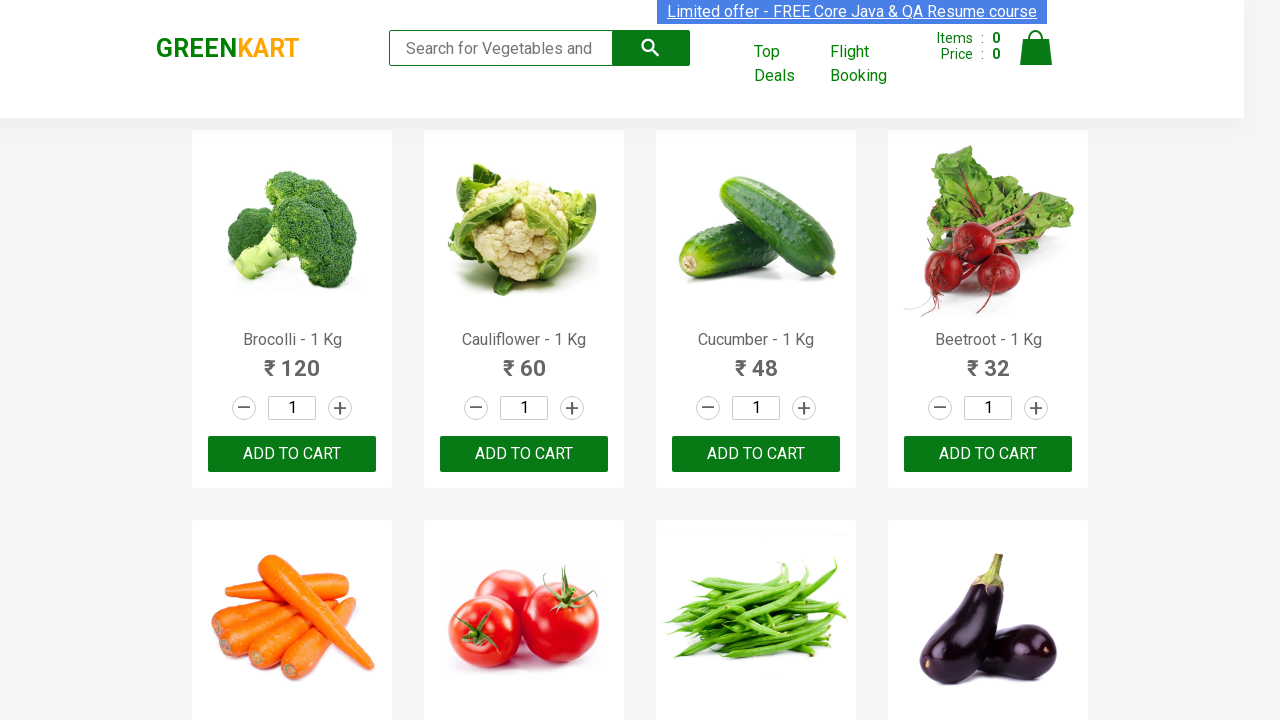

Retrieved text content from product 3: 'Cucumber - 1 Kg'
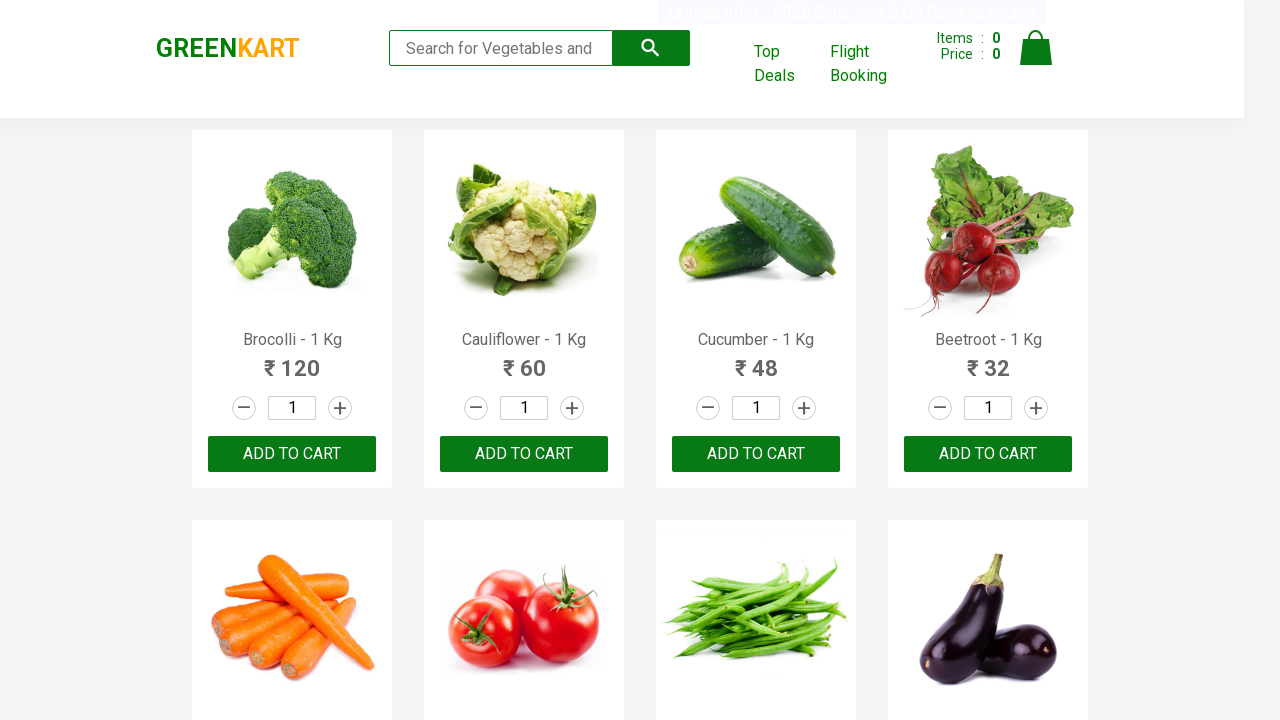

Parsed product name from text: 'cucumber'
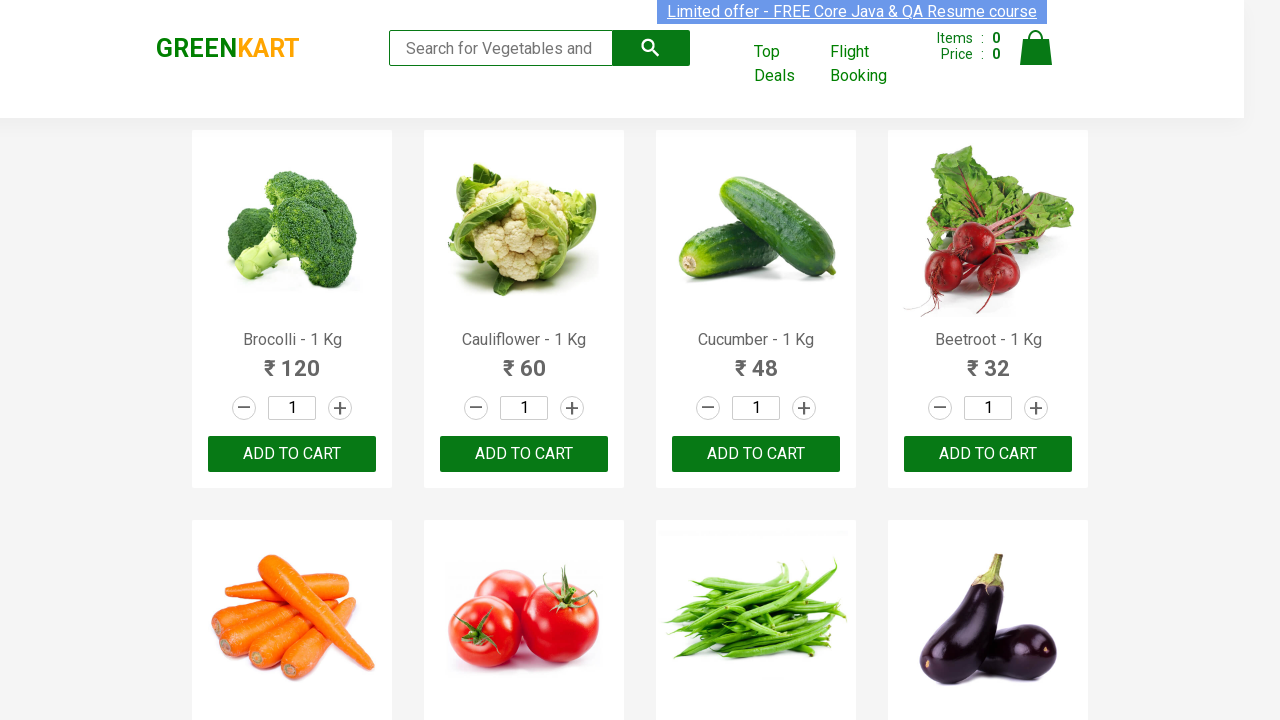

Retrieved text content from product 4: 'Beetroot - 1 Kg'
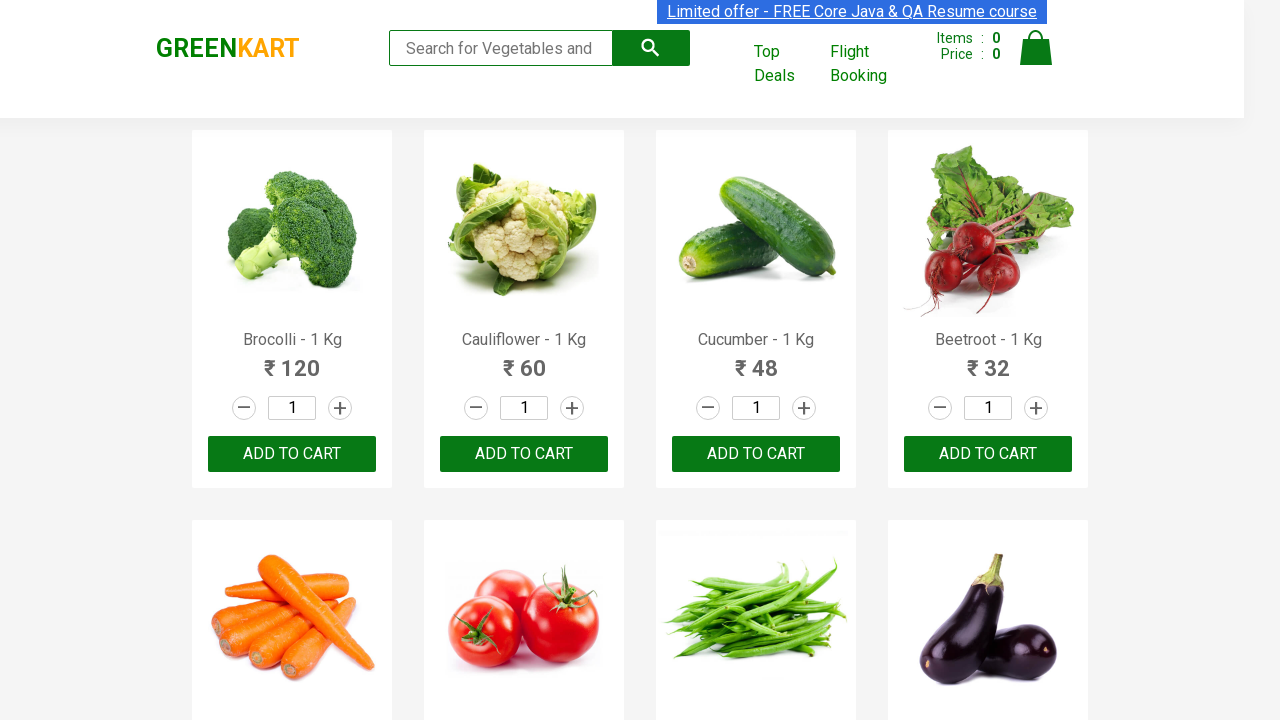

Parsed product name from text: 'beetroot'
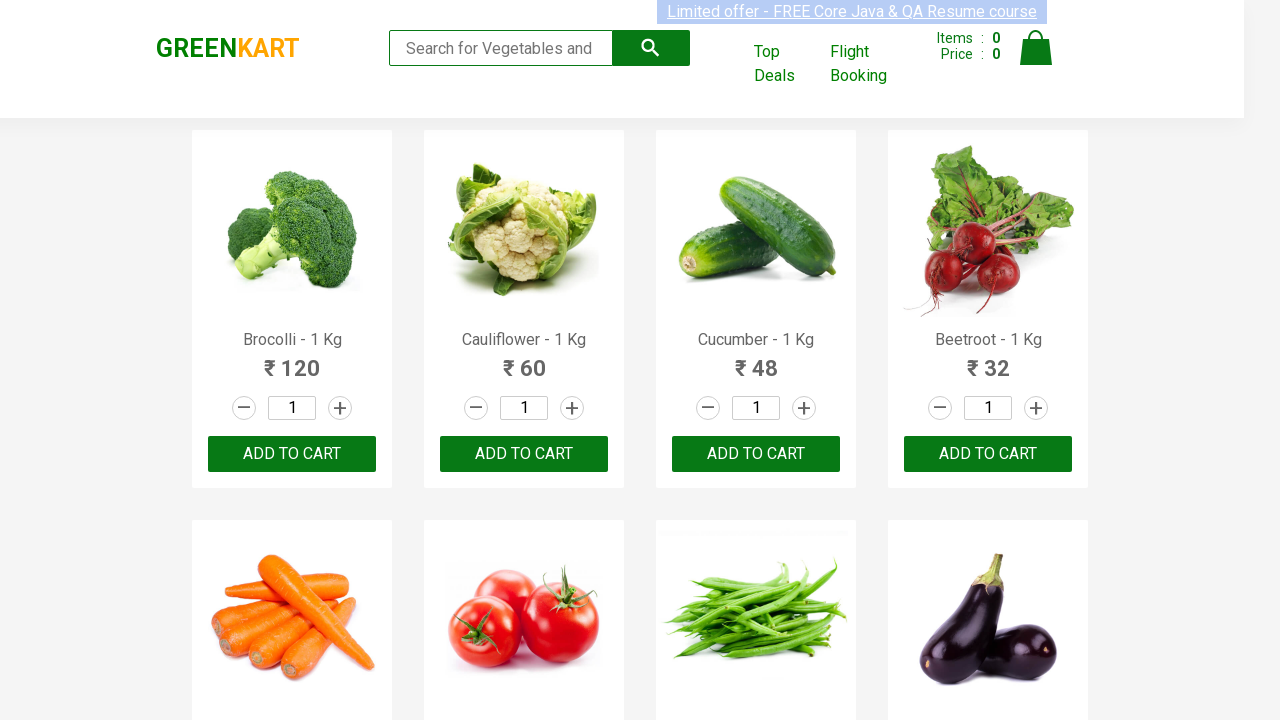

Retrieved text content from product 5: 'Carrot - 1 Kg'
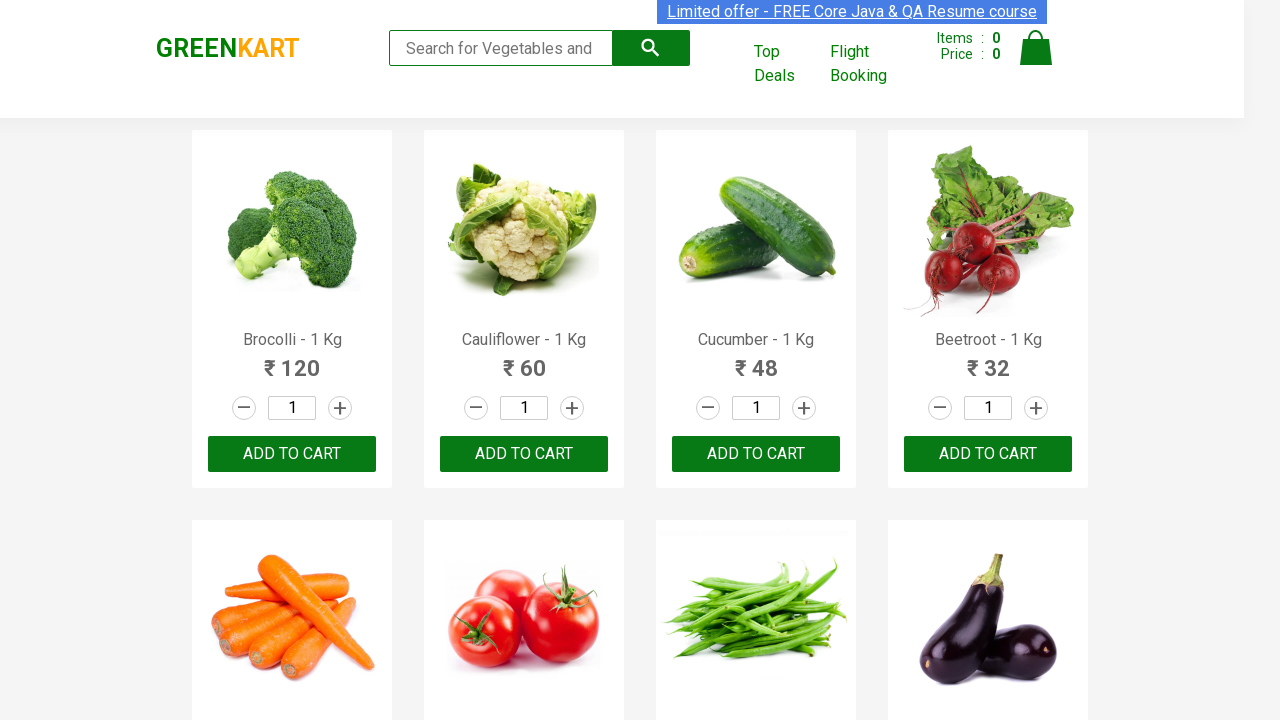

Parsed product name from text: 'carrot'
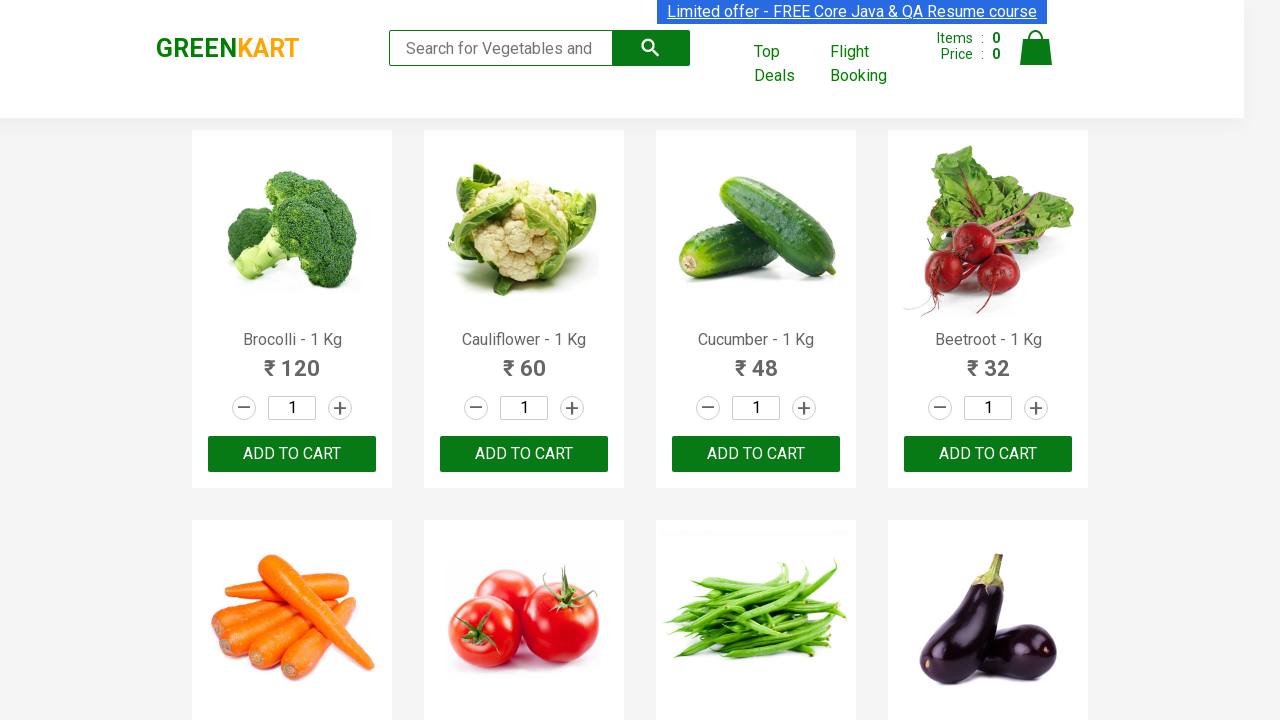

Retrieved text content from product 6: 'Tomato - 1 Kg'
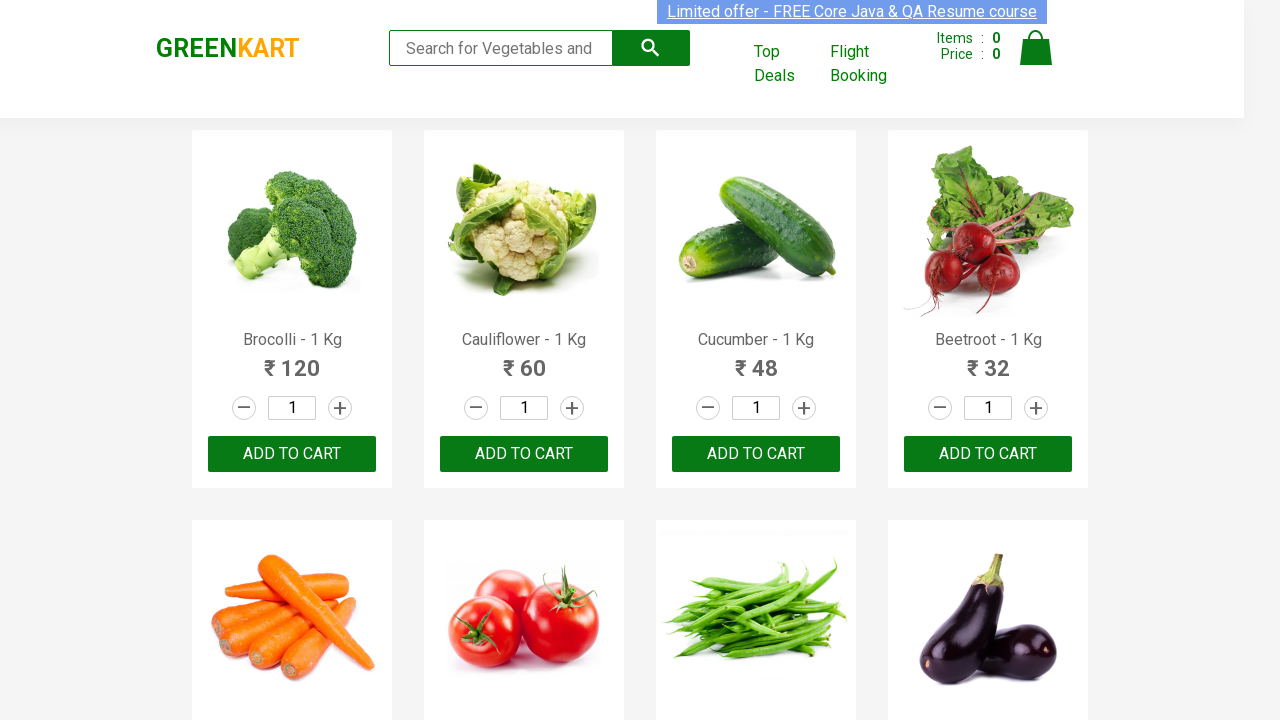

Parsed product name from text: 'tomato'
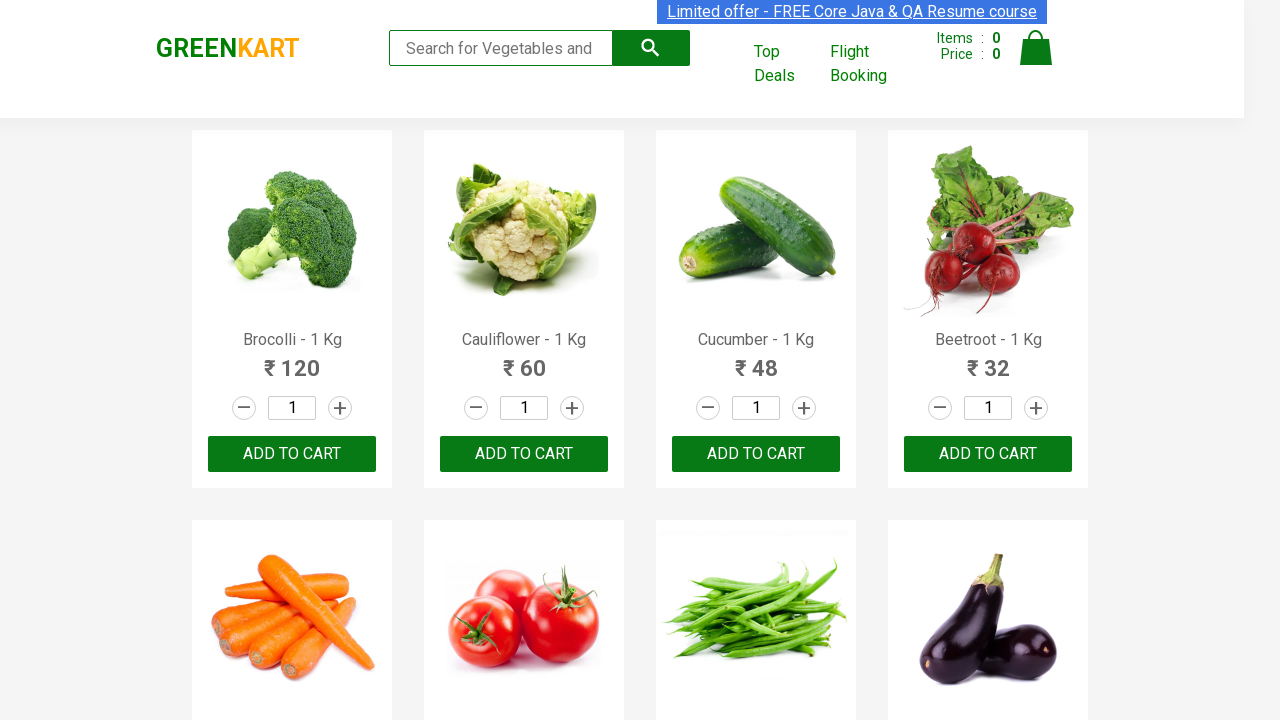

Retrieved text content from product 7: 'Beans - 1 Kg'
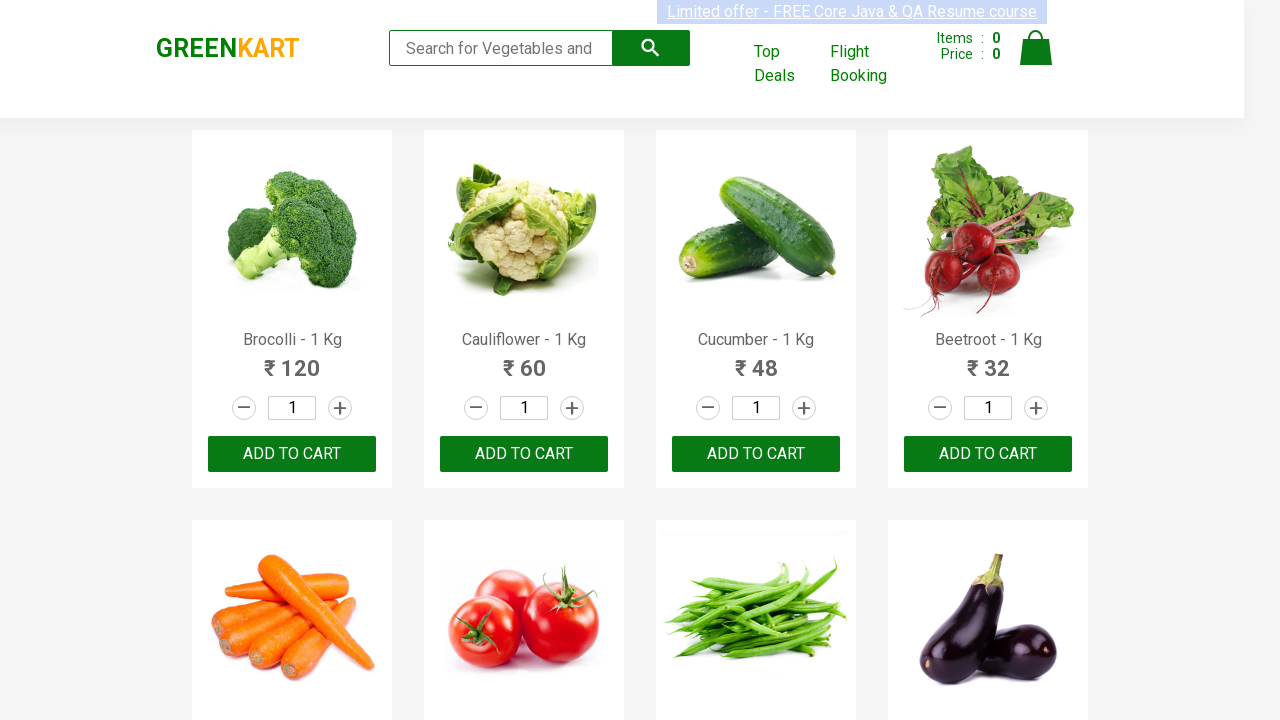

Parsed product name from text: 'beans'
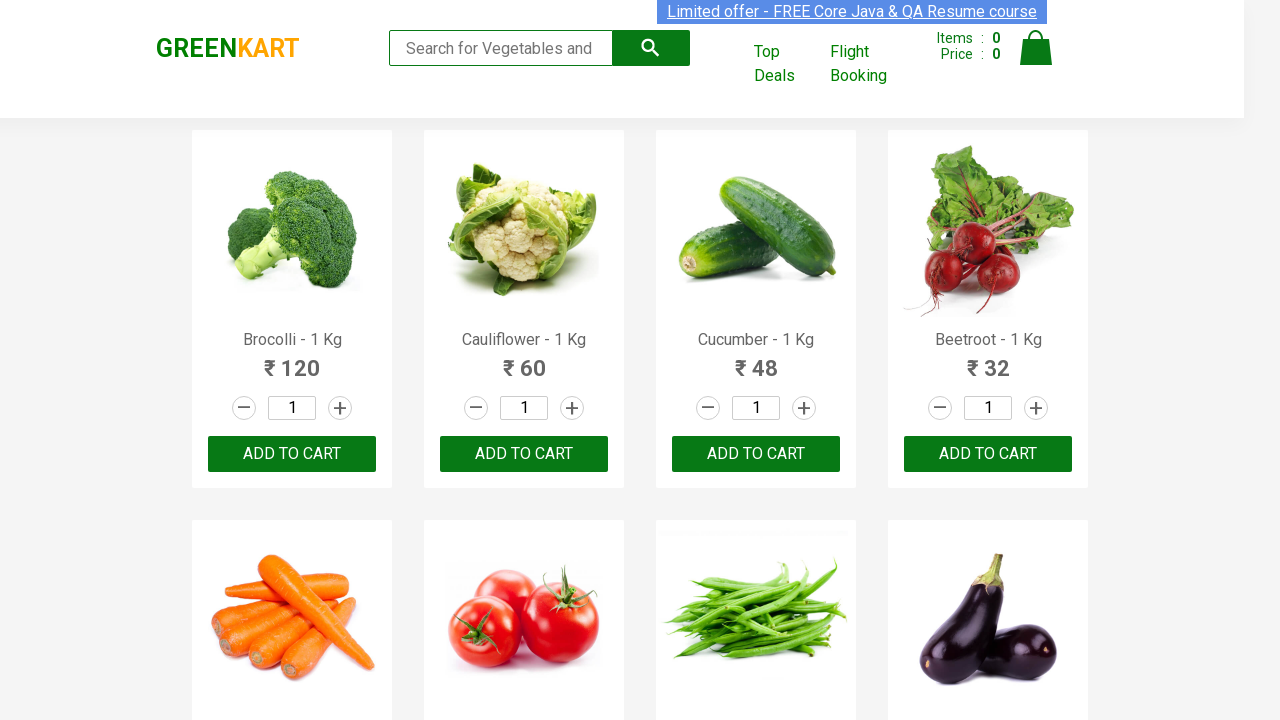

Retrieved text content from product 8: 'Brinjal - 1 Kg'
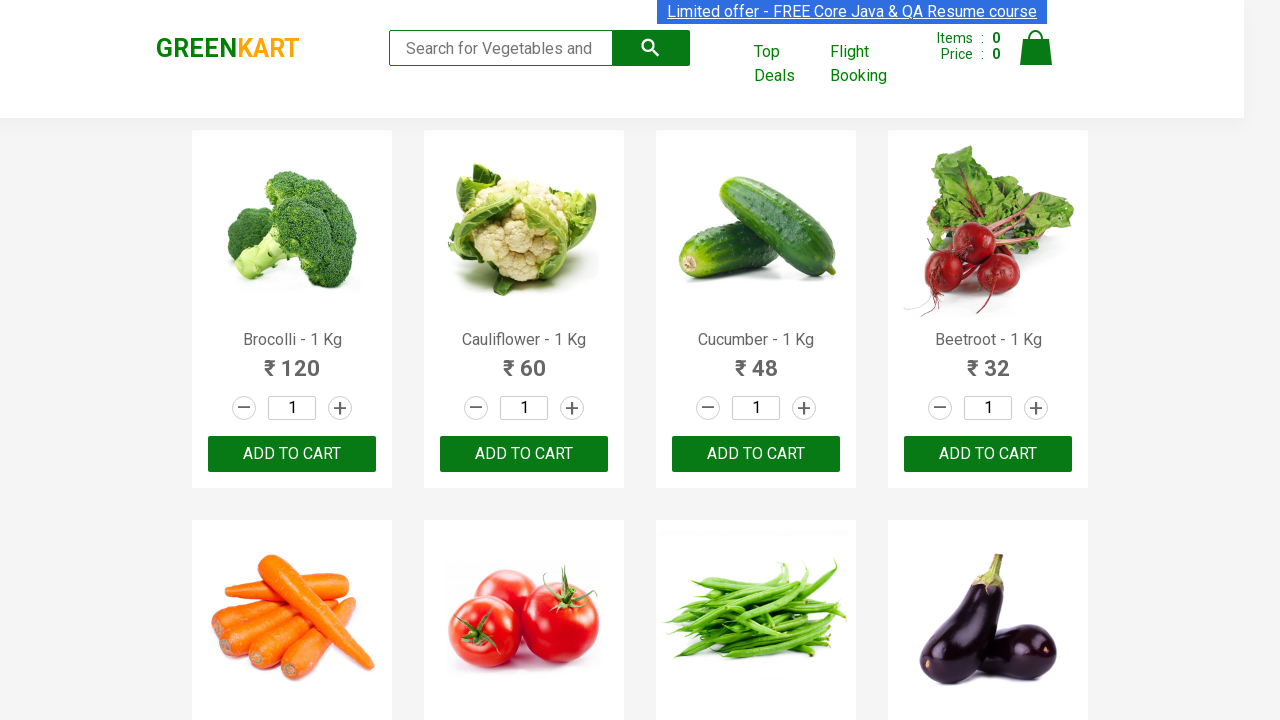

Parsed product name from text: 'brinjal'
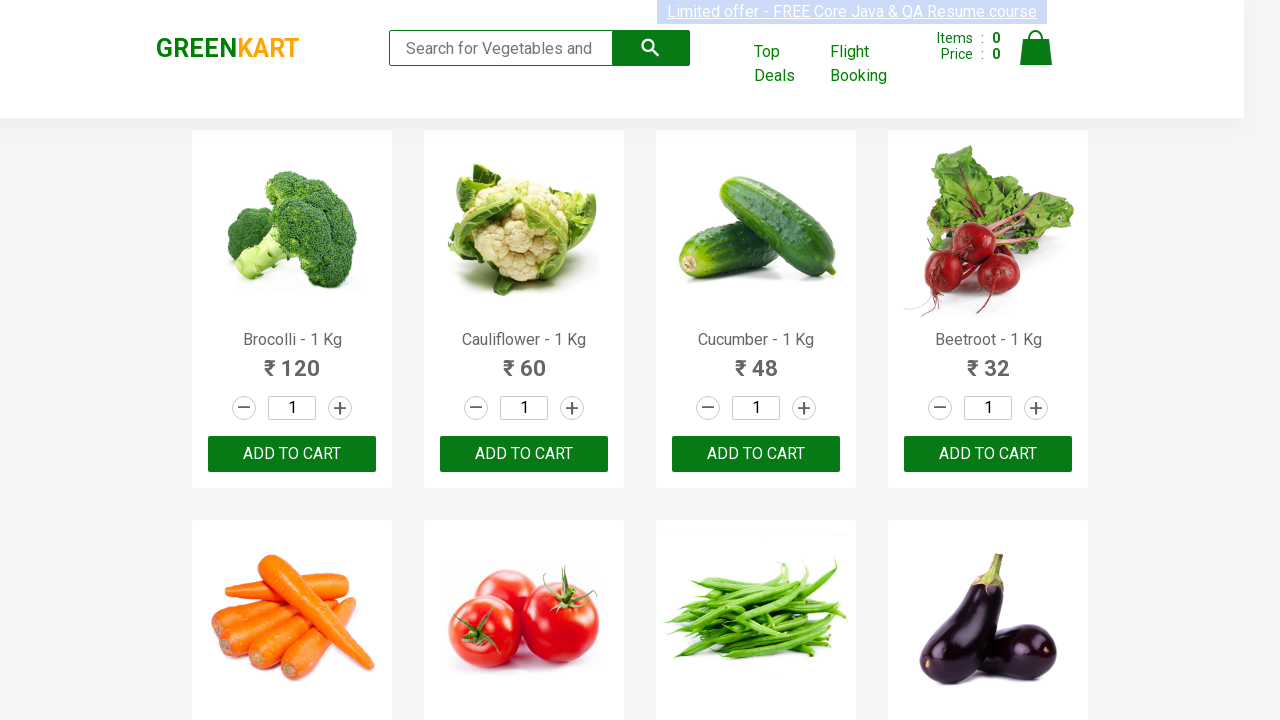

Retrieved text content from product 9: 'Capsicum'
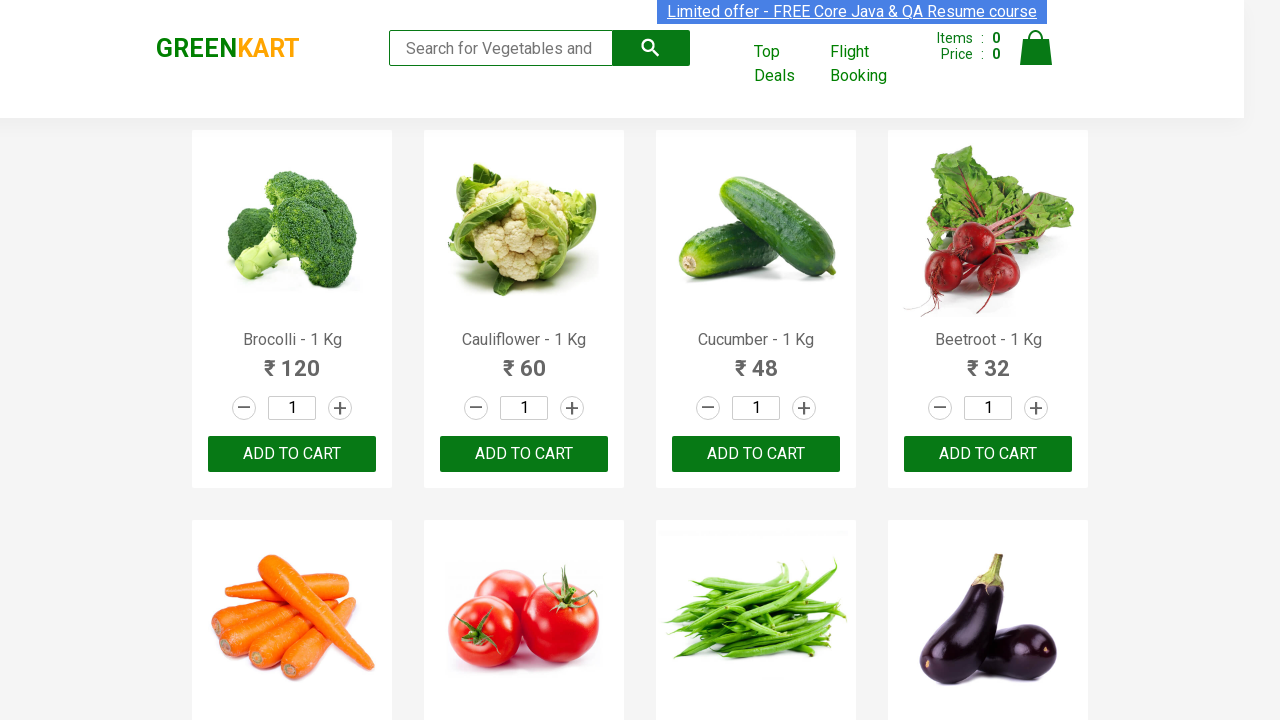

Parsed product name from text: 'capsicum'
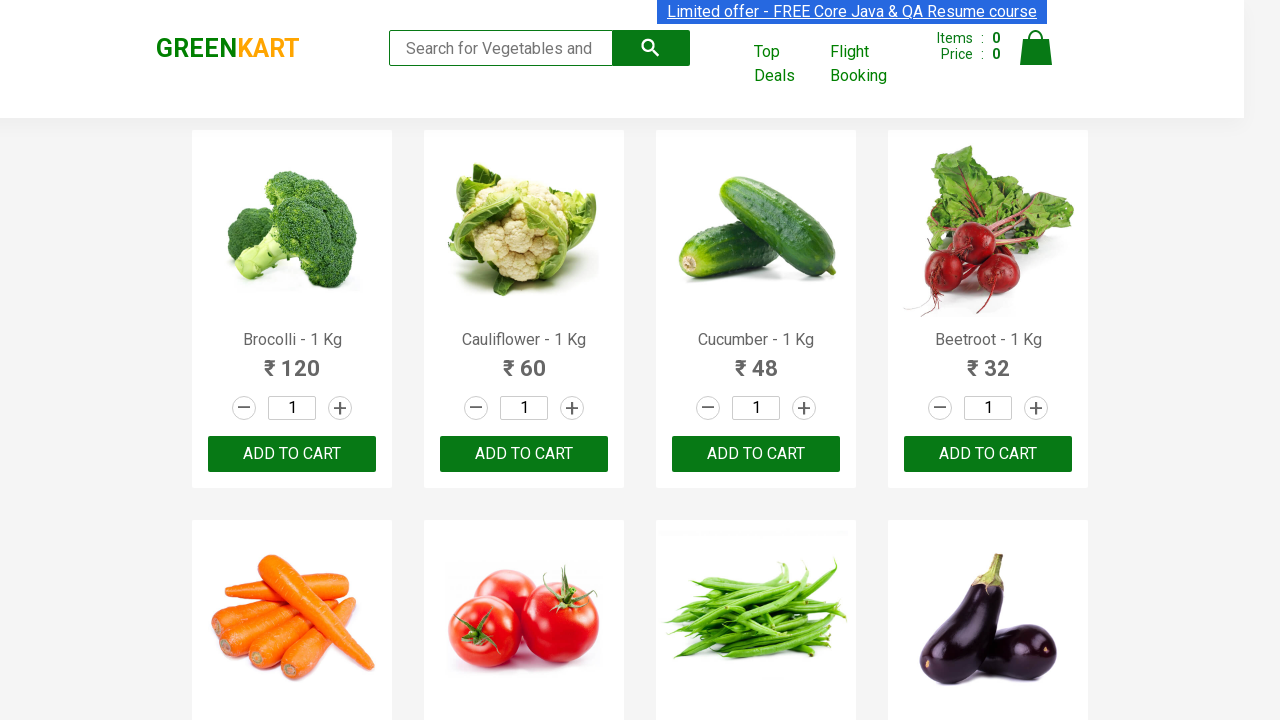

Retrieved text content from product 10: 'Mushroom - 1 Kg'
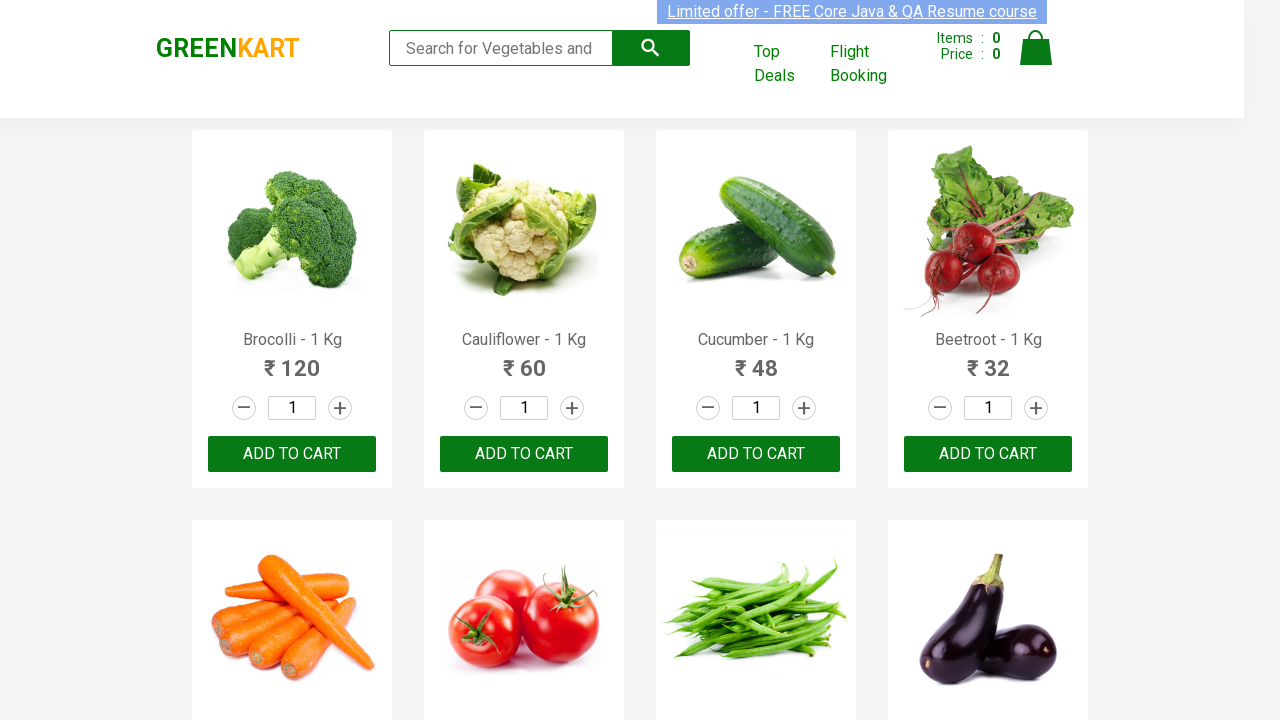

Parsed product name from text: 'mushroom'
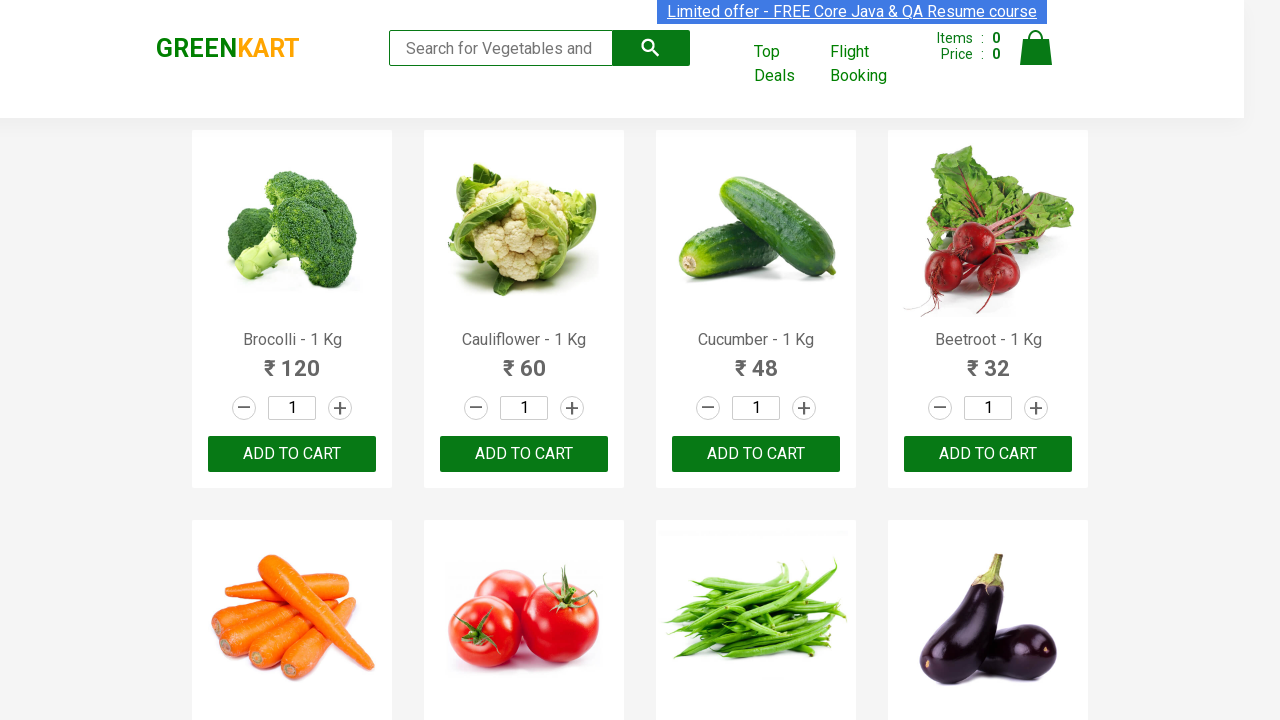

Retrieved text content from product 11: 'Potato - 1 Kg'
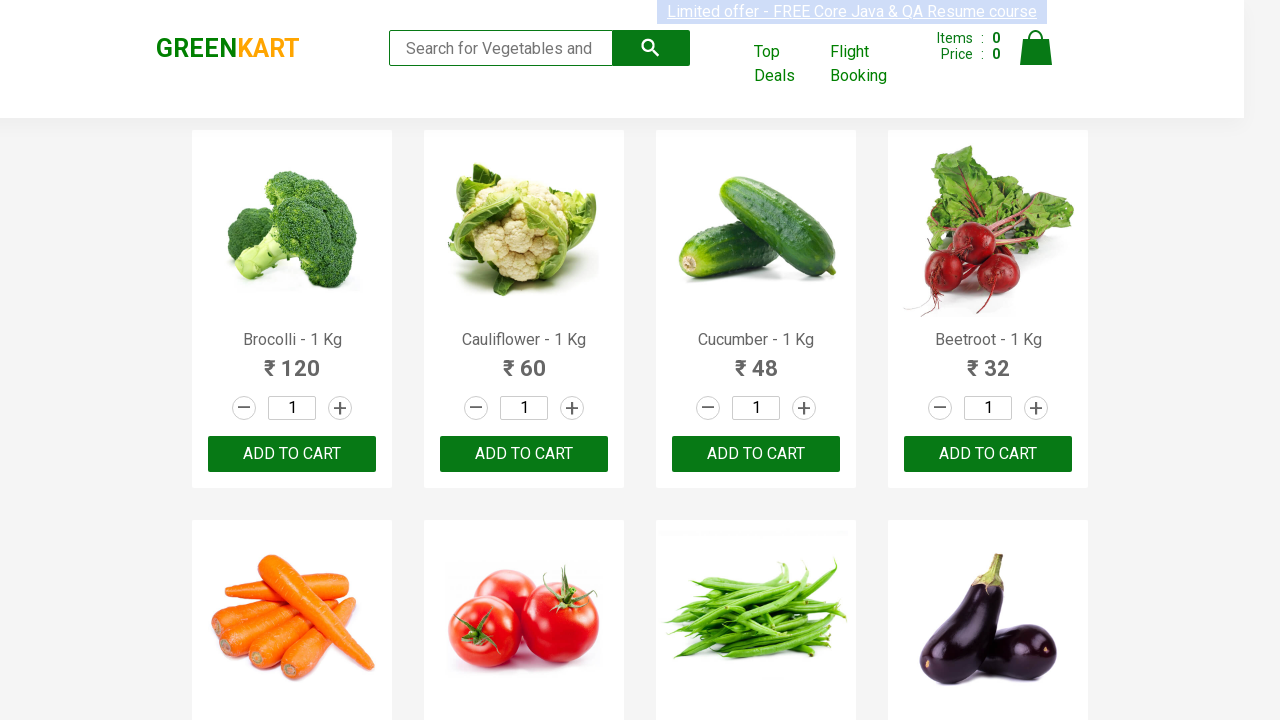

Parsed product name from text: 'potato'
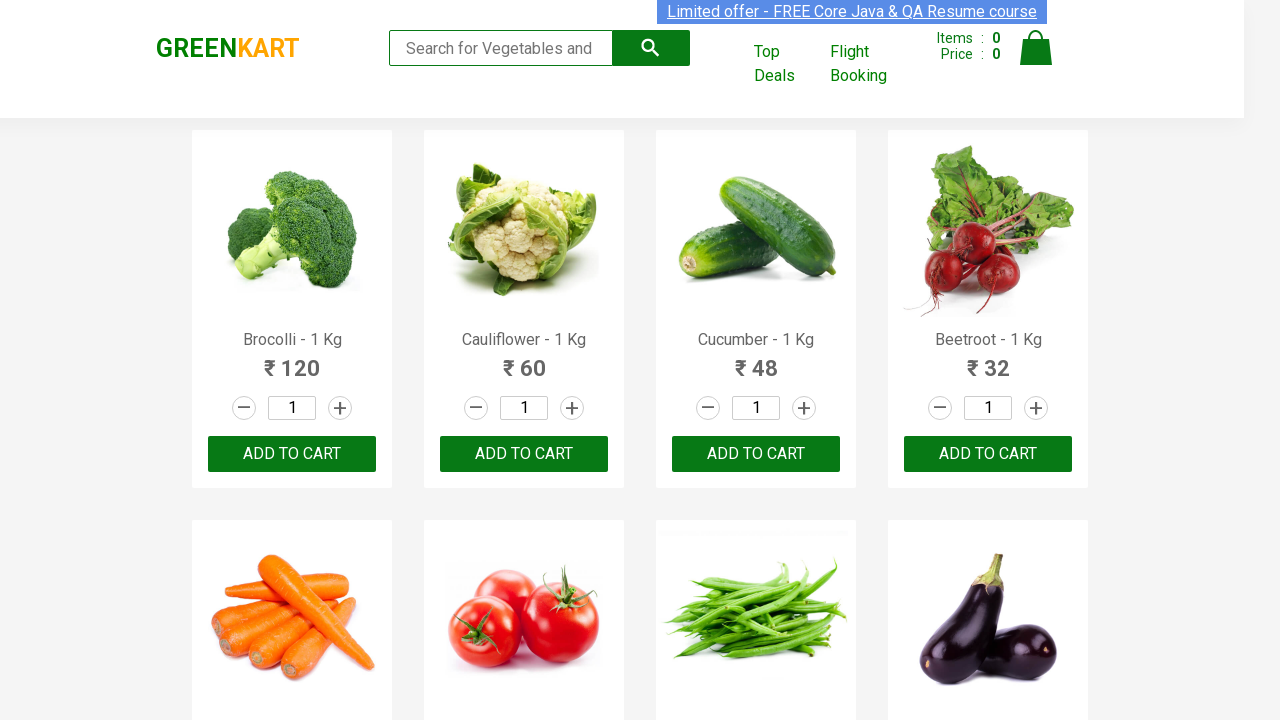

Found 'potato' product and clicked 'Add to Cart' button at (756, 360) on div.product-action button[type='button'] >> nth=10
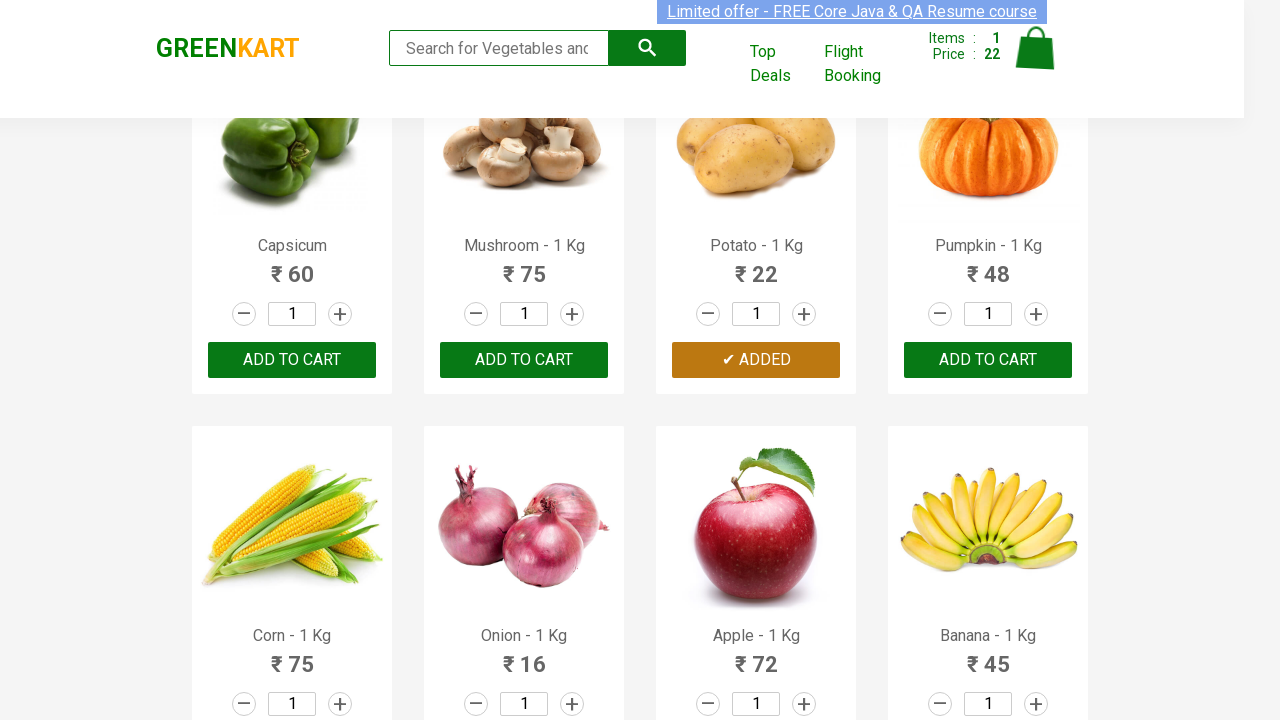

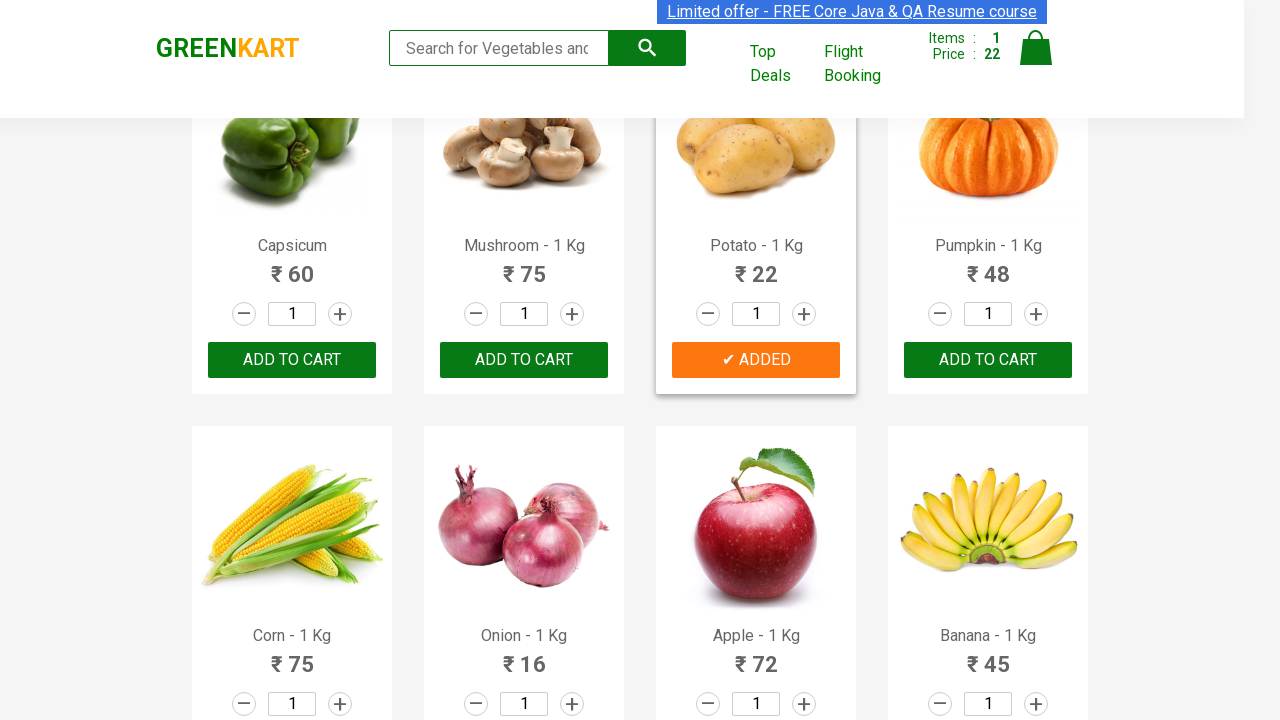